Tests console log functionality by navigating to a test page and clicking a button that triggers a console.log message

Starting URL: https://www.selenium.dev/selenium/web/bidi/logEntryAdded.html

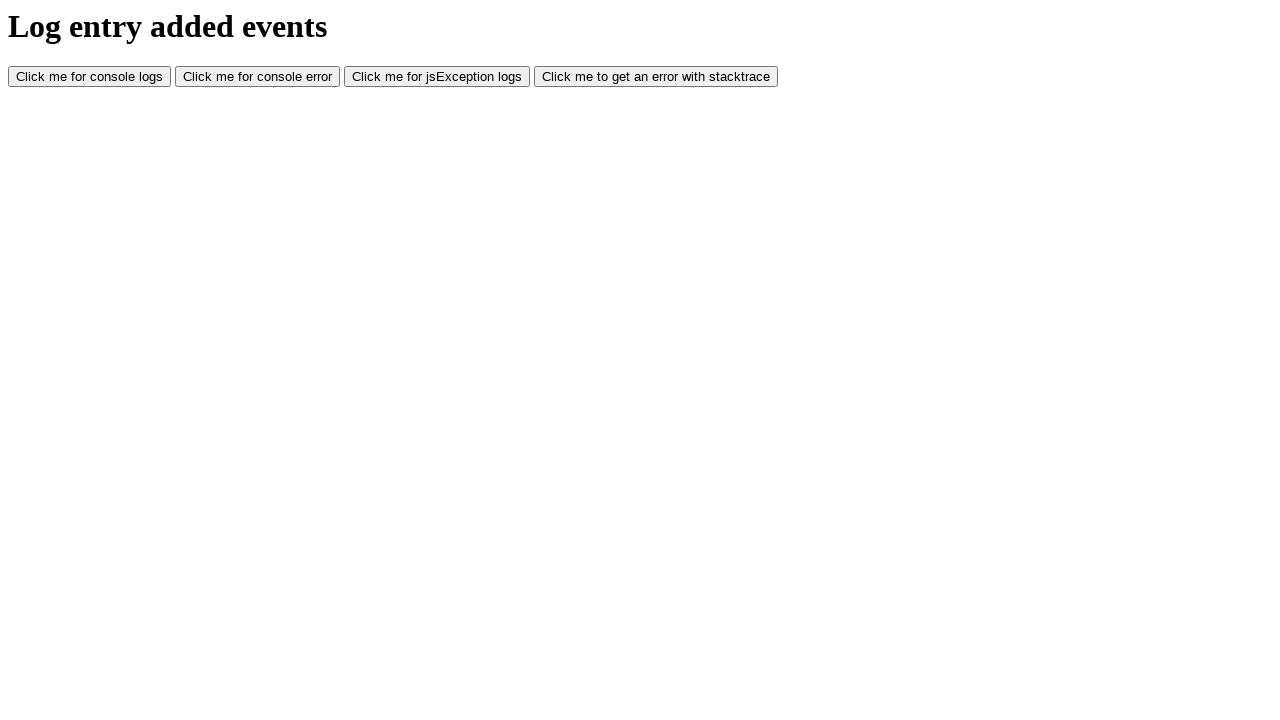

Navigated to console log test page
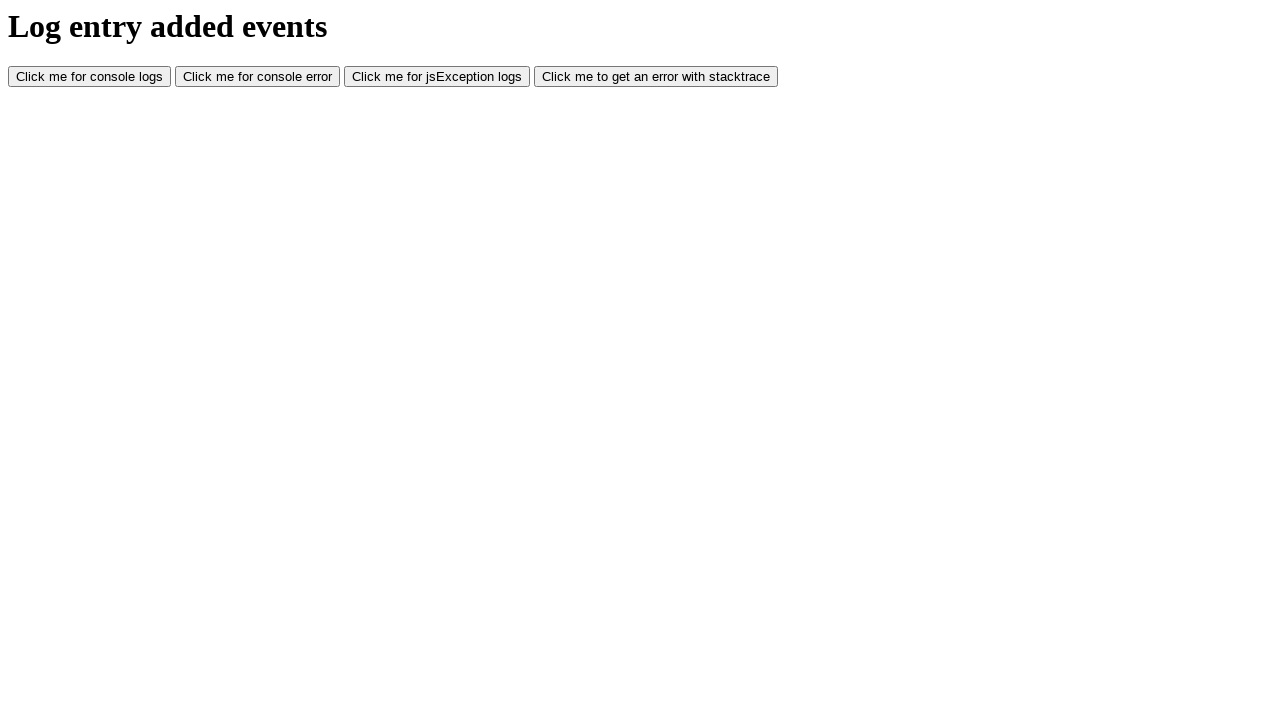

Clicked console log button to trigger console.log message at (90, 77) on #consoleLog
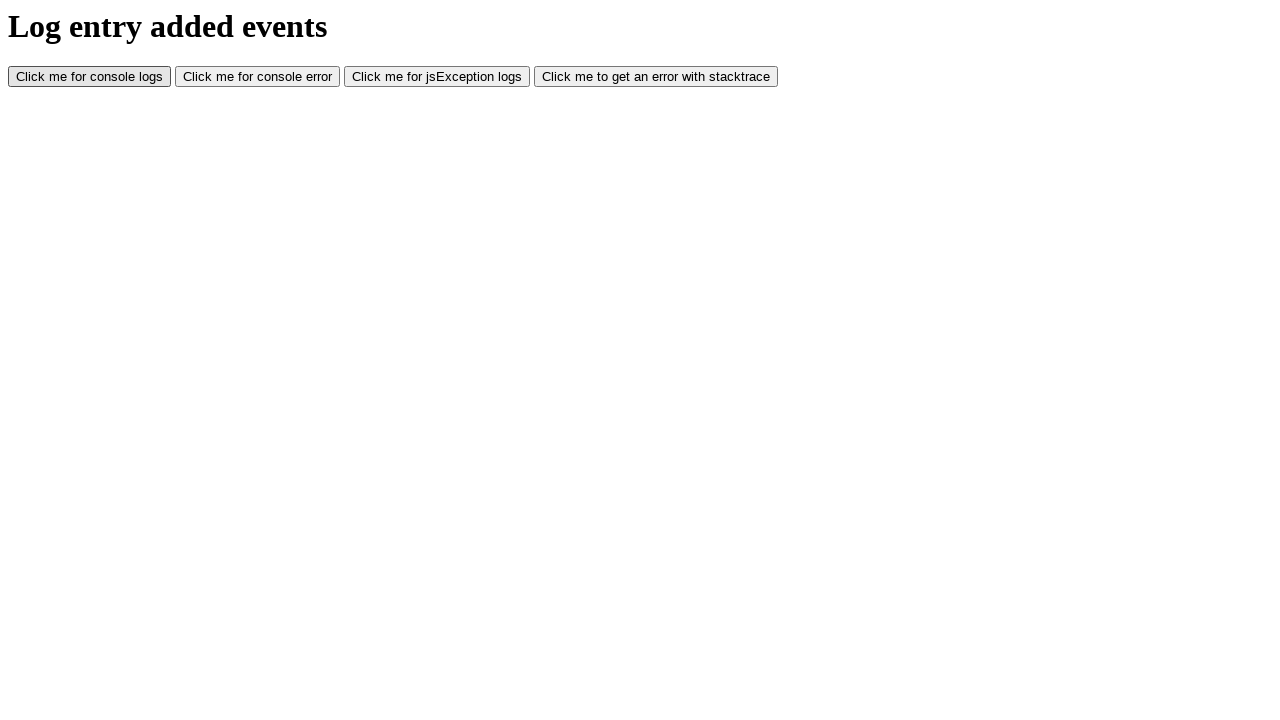

Waited for console log message to be processed
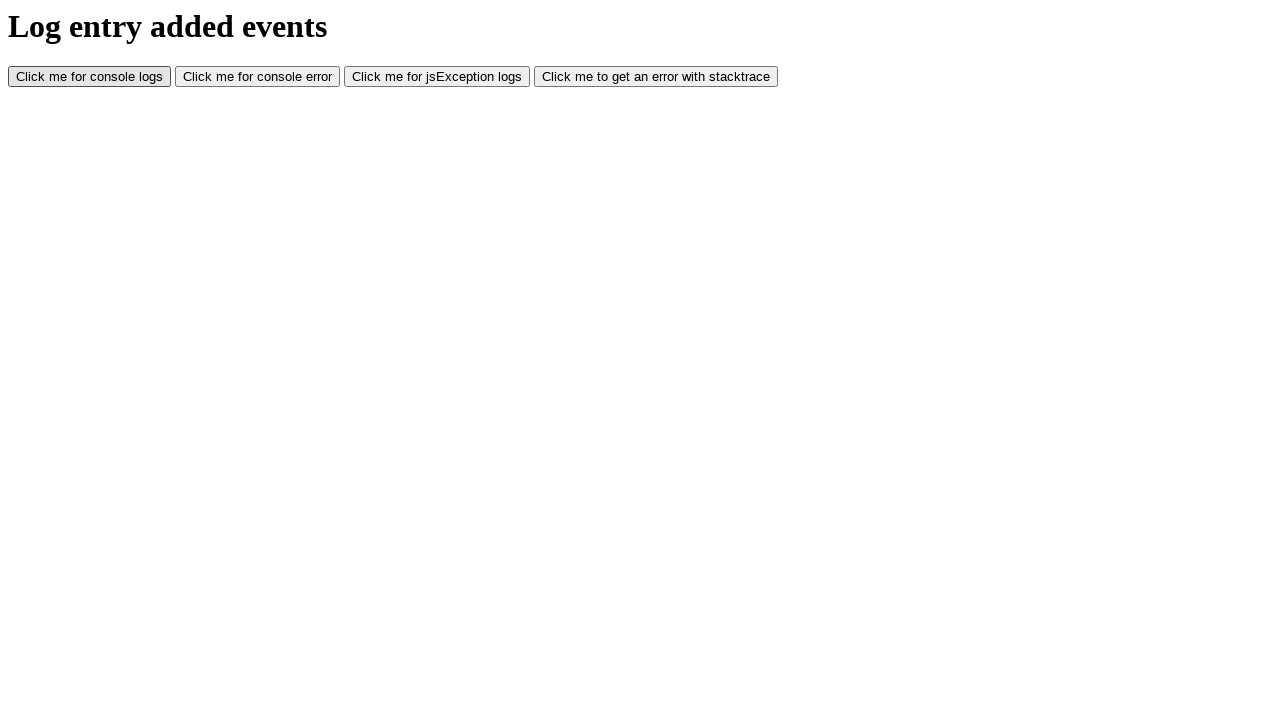

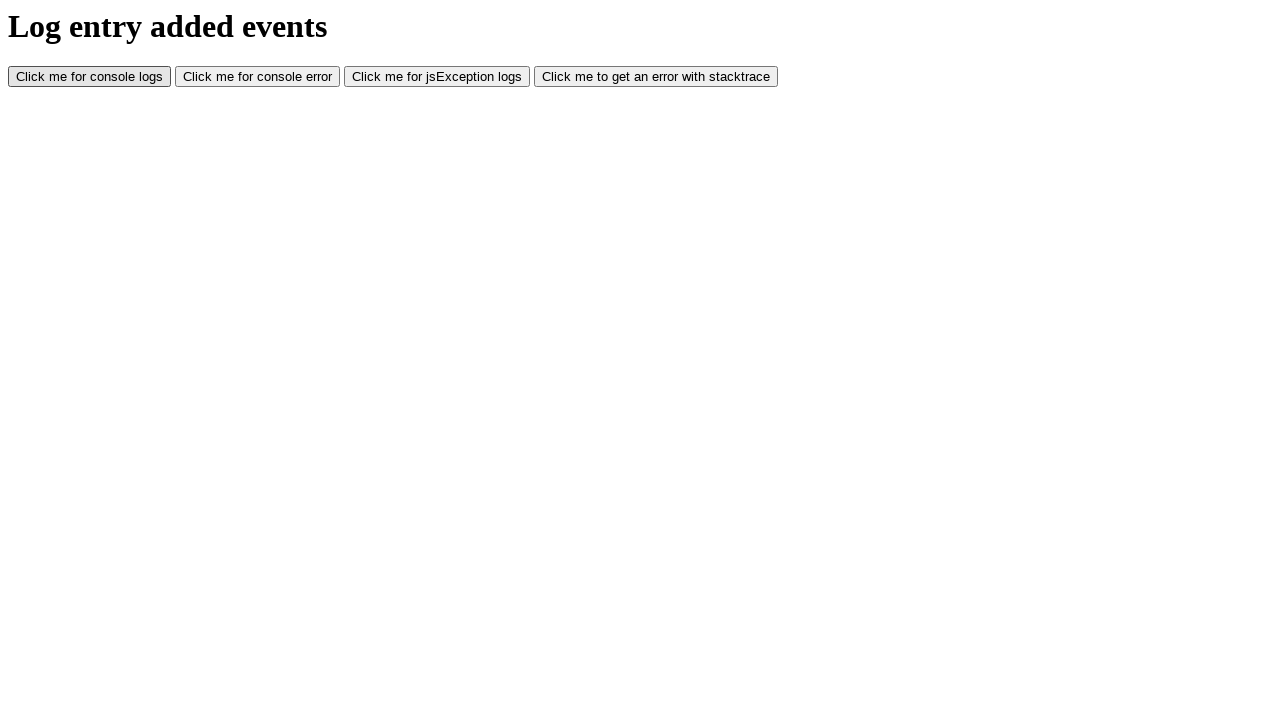